Tests an AI chatbot interface by typing a message into the chatbox and clicking the submit button to send the message

Starting URL: https://deepai.org/chat

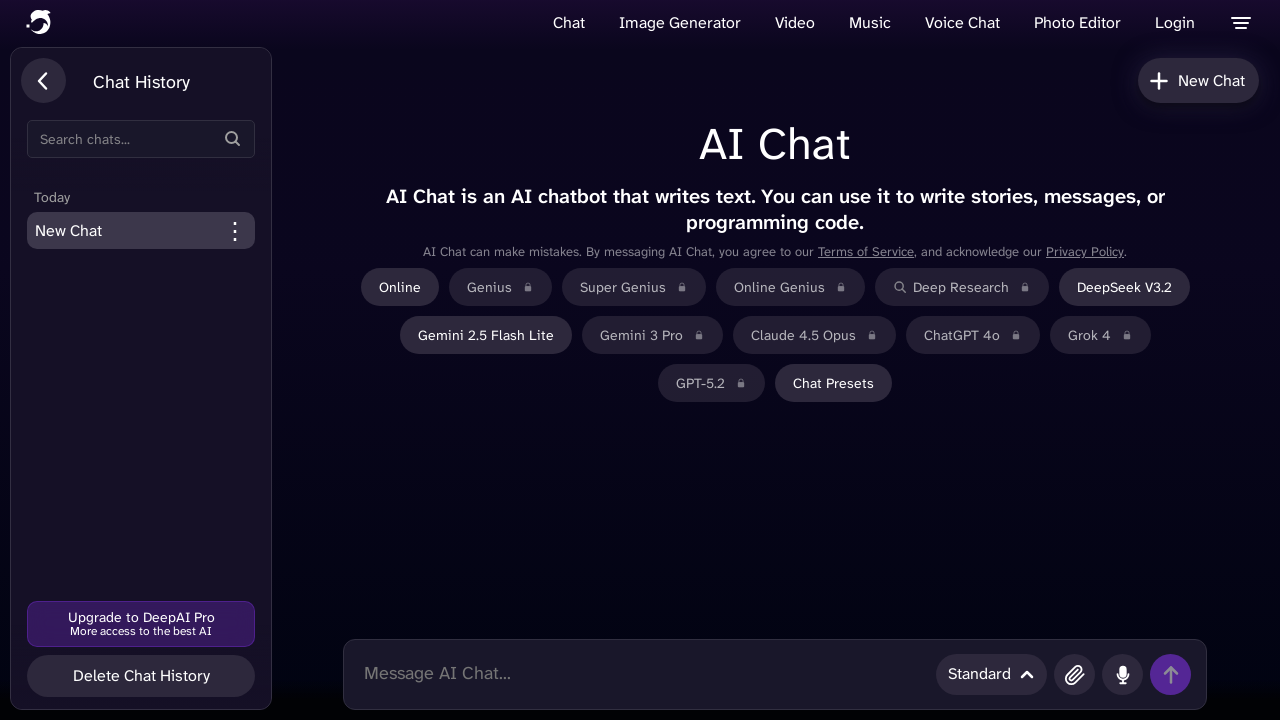

Waited 1 second for page to load
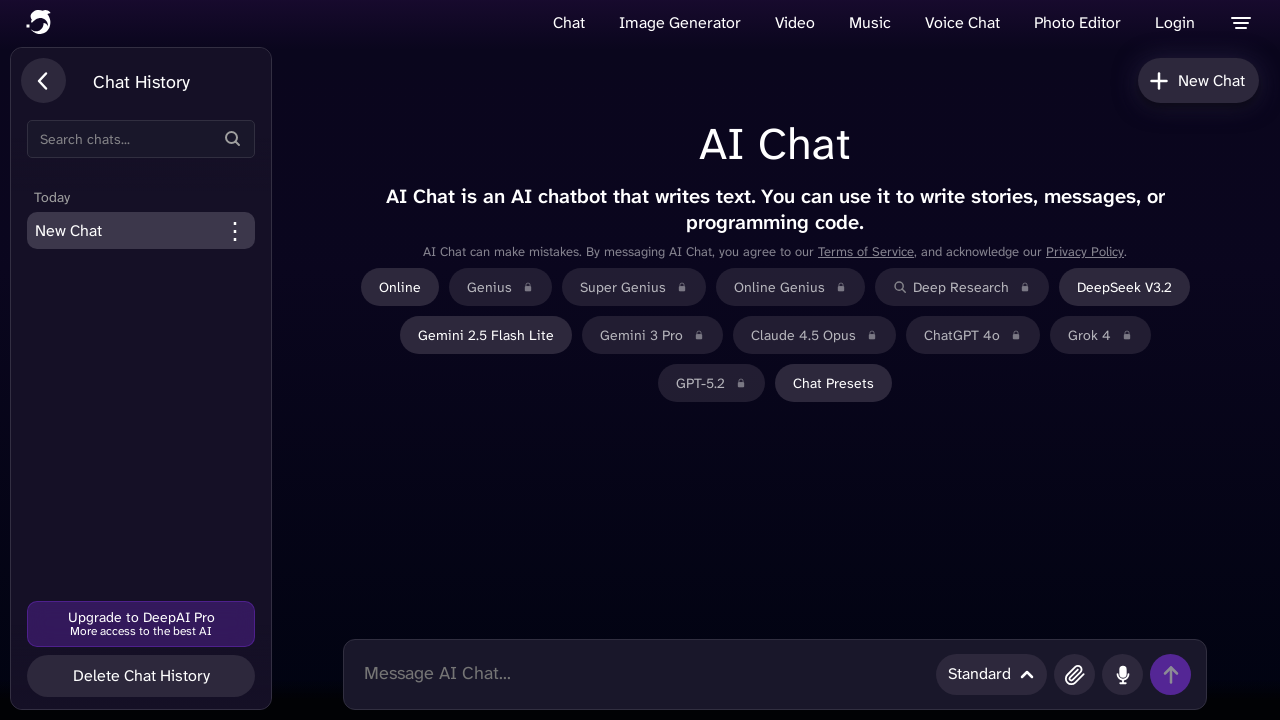

Typed test message into chatbox: 'Hello, I am testing this AI chatbot. Can you help me understand how you work?' on .chatbox
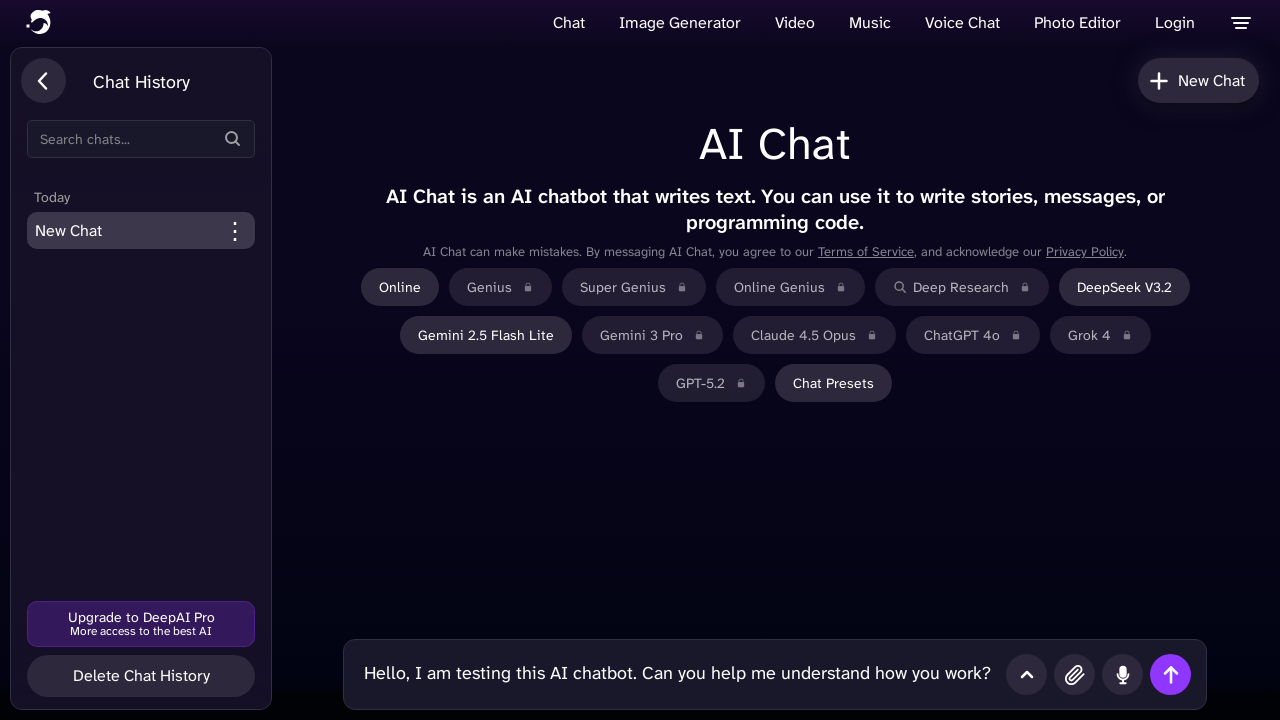

Waited 1 second before submitting message
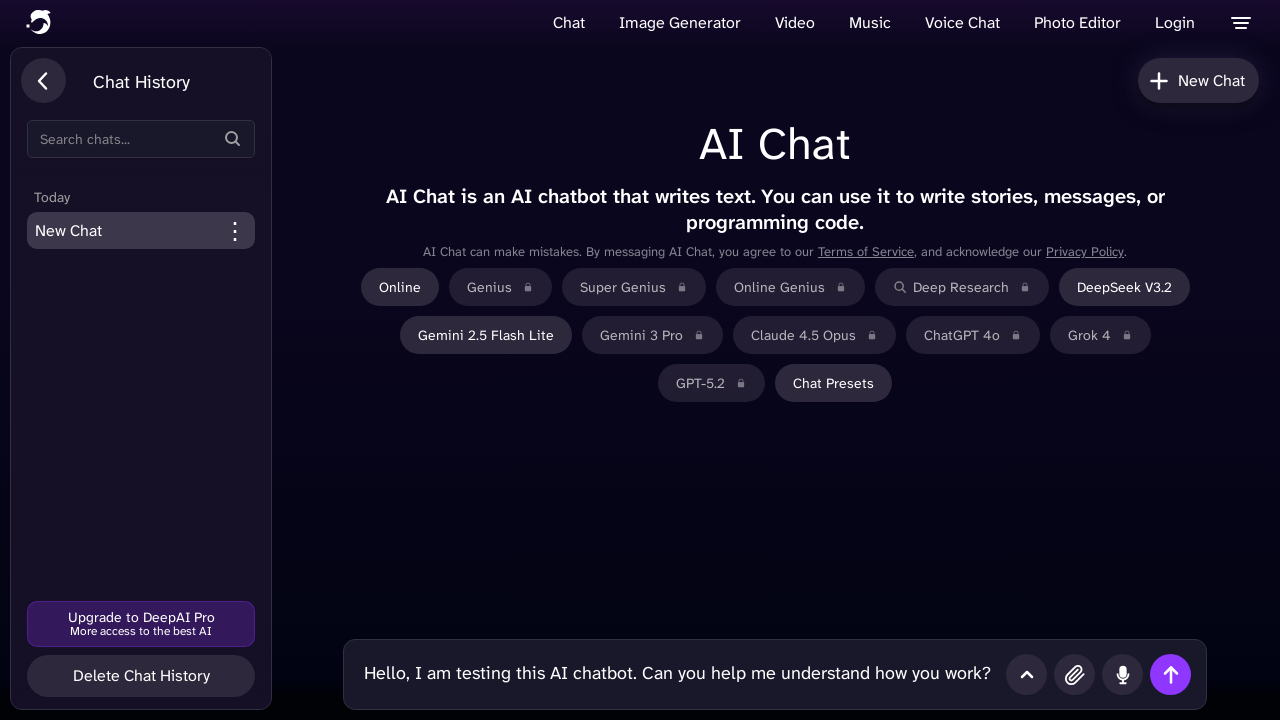

Clicked submit button to send message at (1170, 674) on #chatSubmitButton
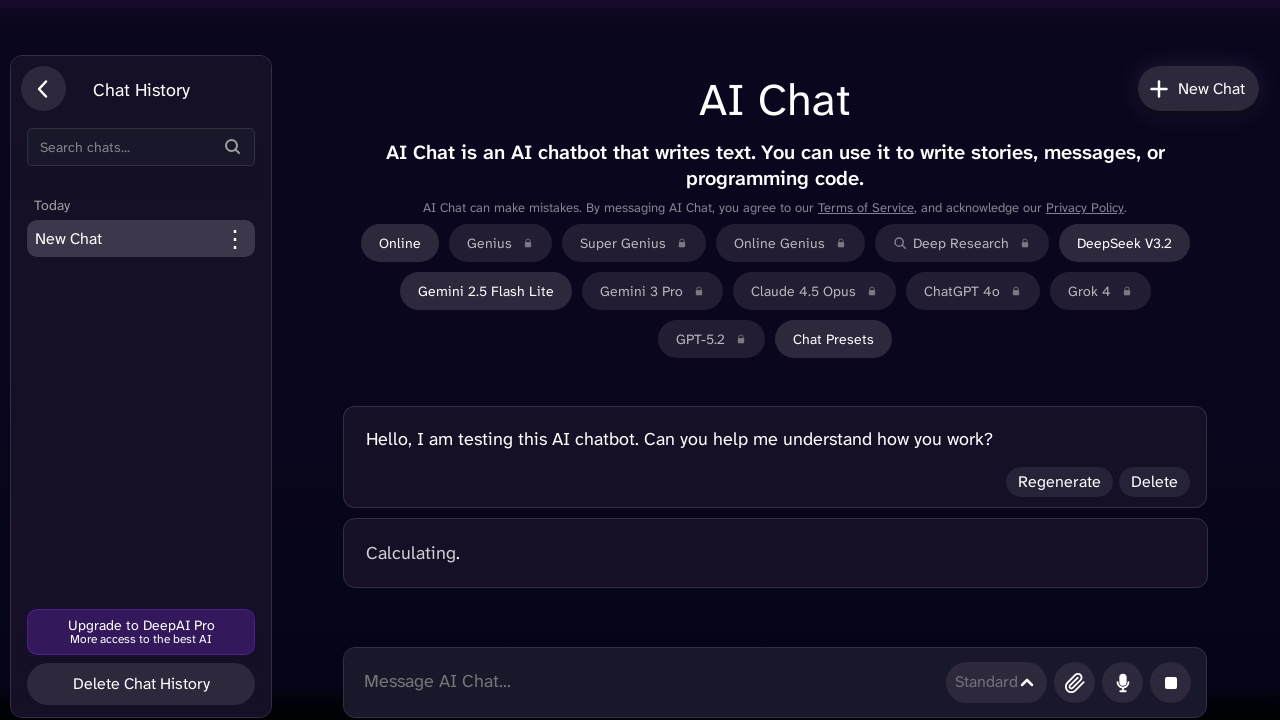

Waited 2 seconds for AI chatbot response to appear
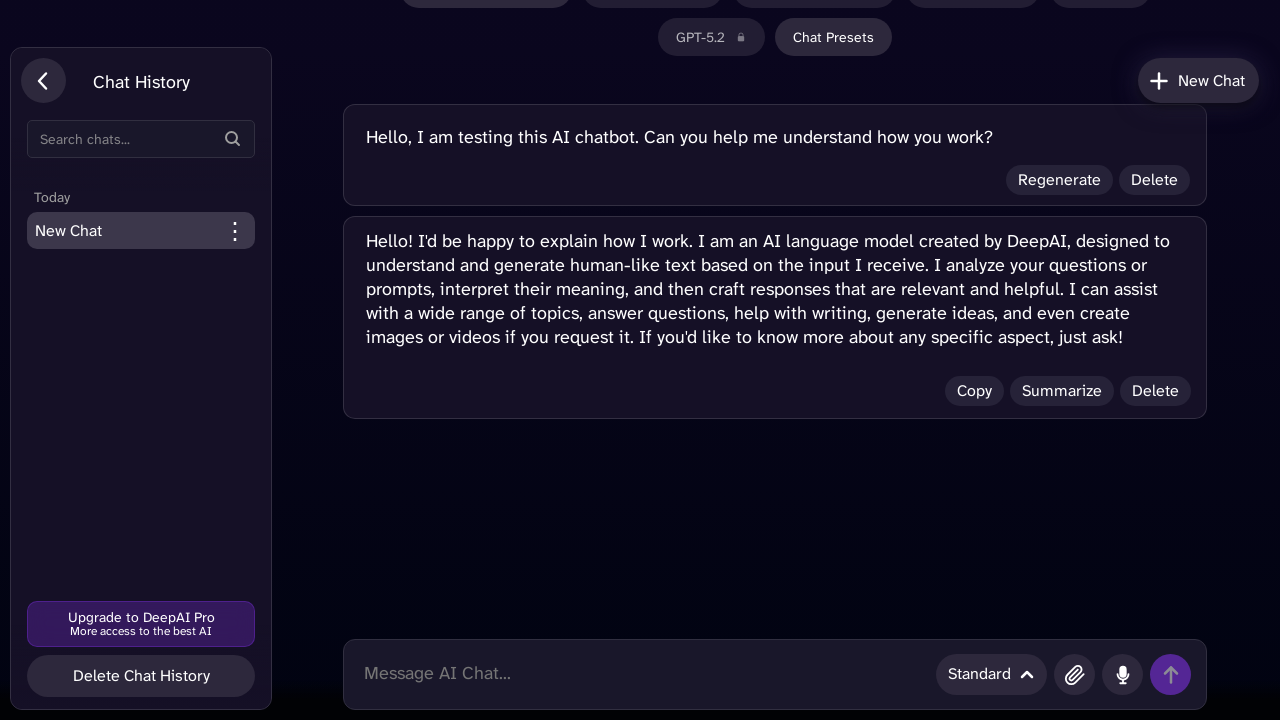

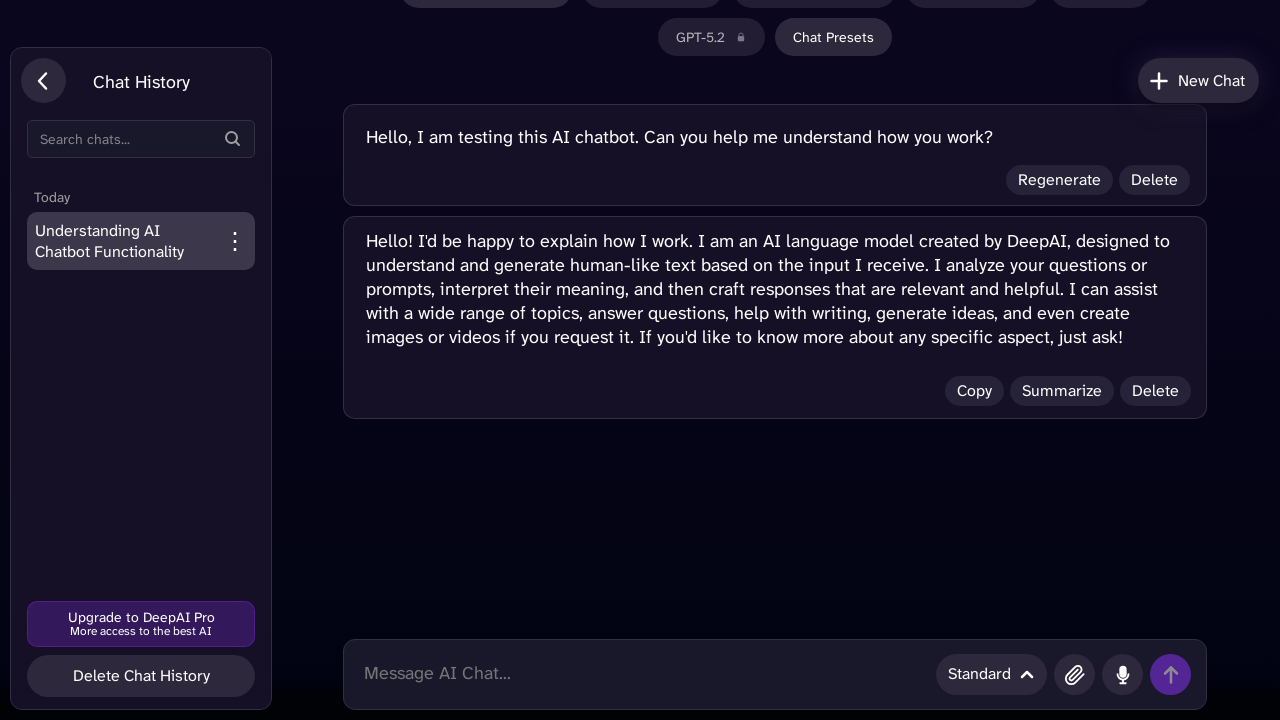